Tests a practice registration form by filling out all fields including first name, last name, email, gender, mobile number, date of birth, subjects, hobbies, address, state, and city, then submits the form and verifies the confirmation table appears.

Starting URL: https://demoqa.com/automation-practice-form

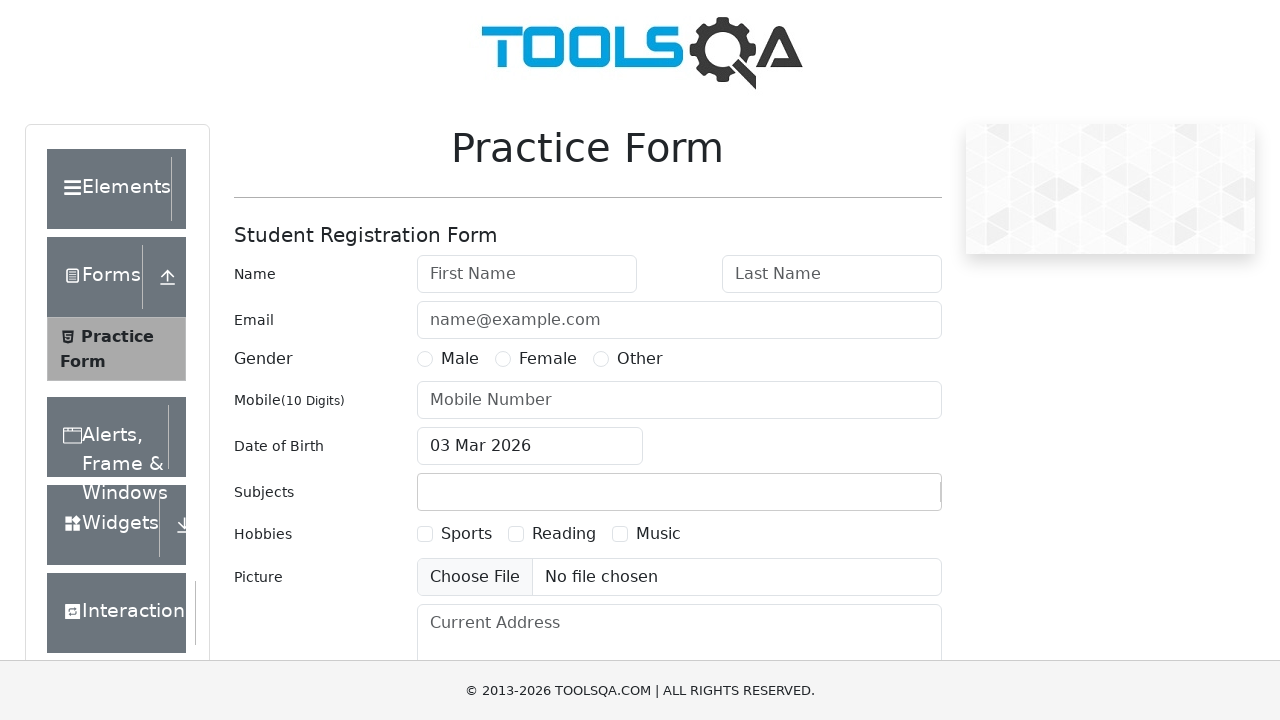

Filled first name field with 'James' on [placeholder="First Name"]
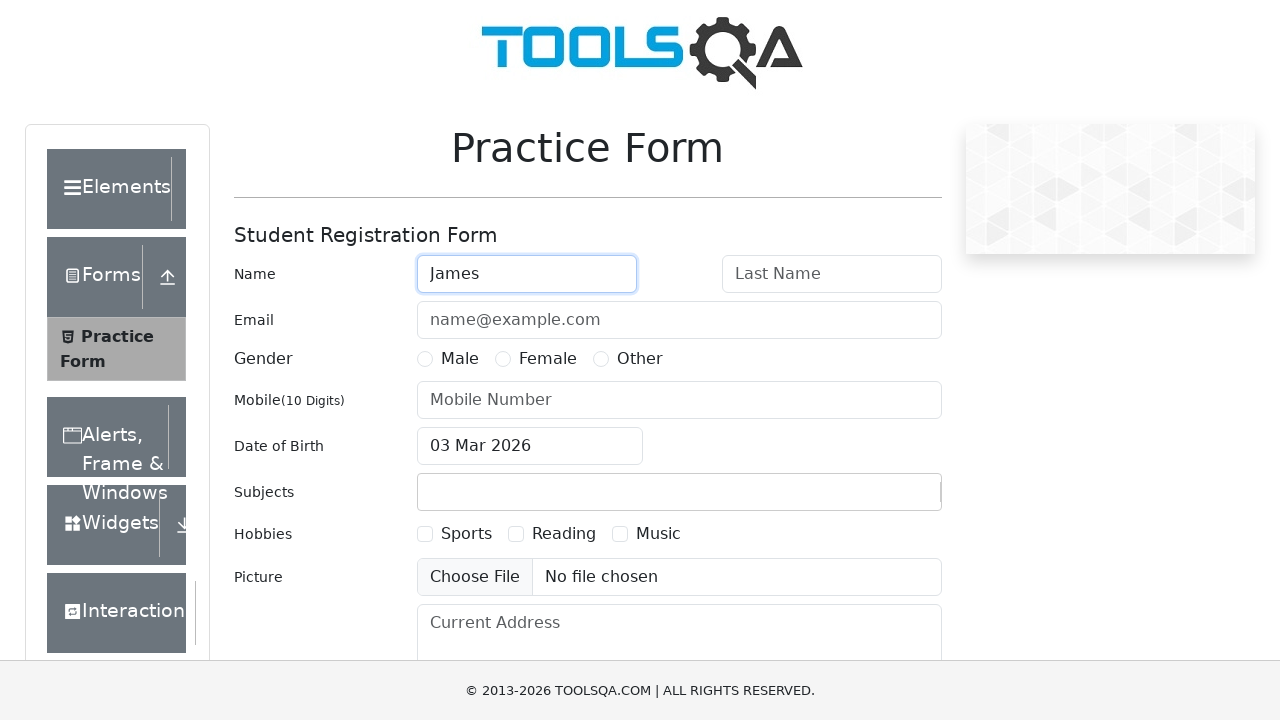

Filled last name field with 'Wilson' on [placeholder="Last Name"]
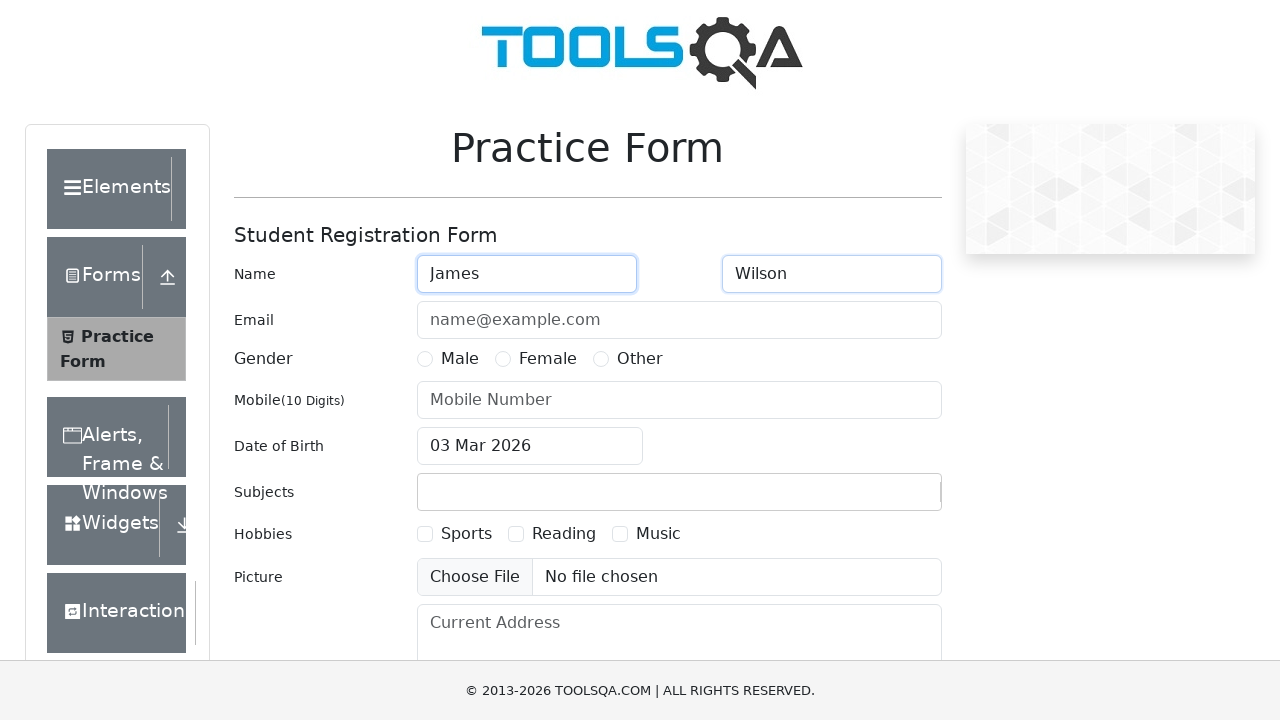

Filled email field with 'james.wilson@example.com' on [placeholder="name@example.com"]
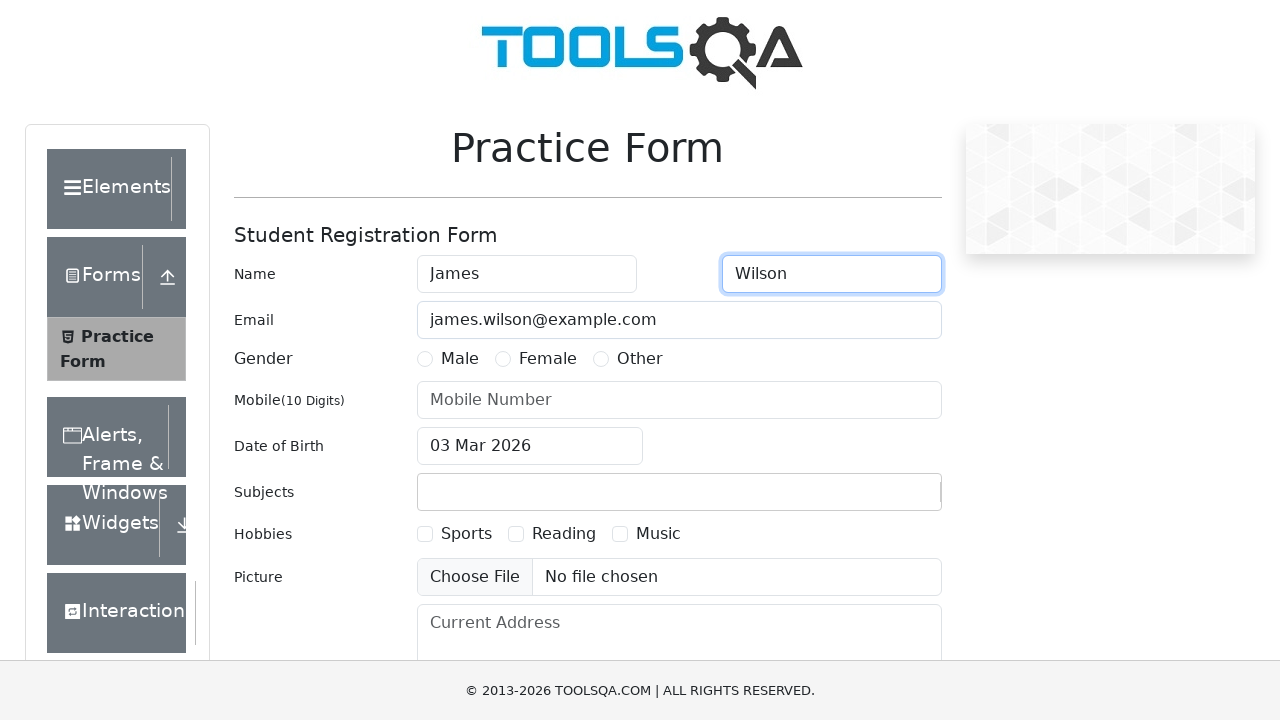

Selected Male gender radio button at (460, 359) on label[for="gender-radio-1"]
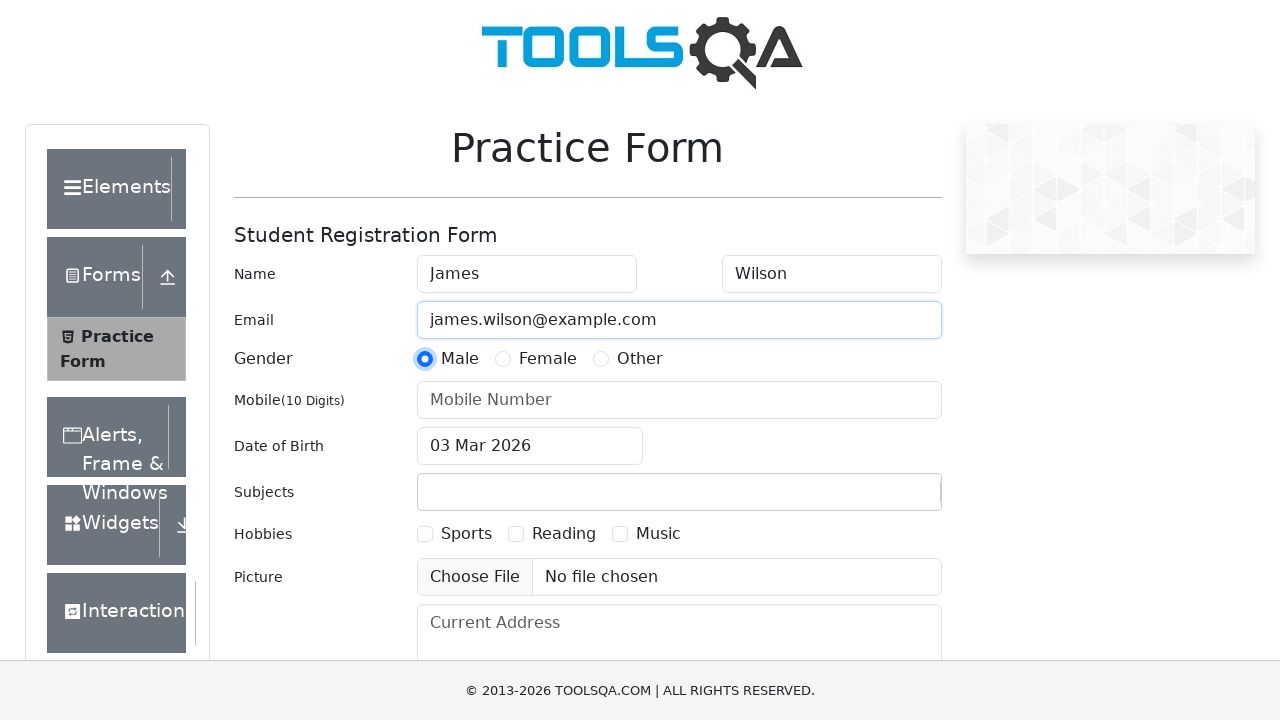

Filled mobile number field with '8885551234' on #userNumber
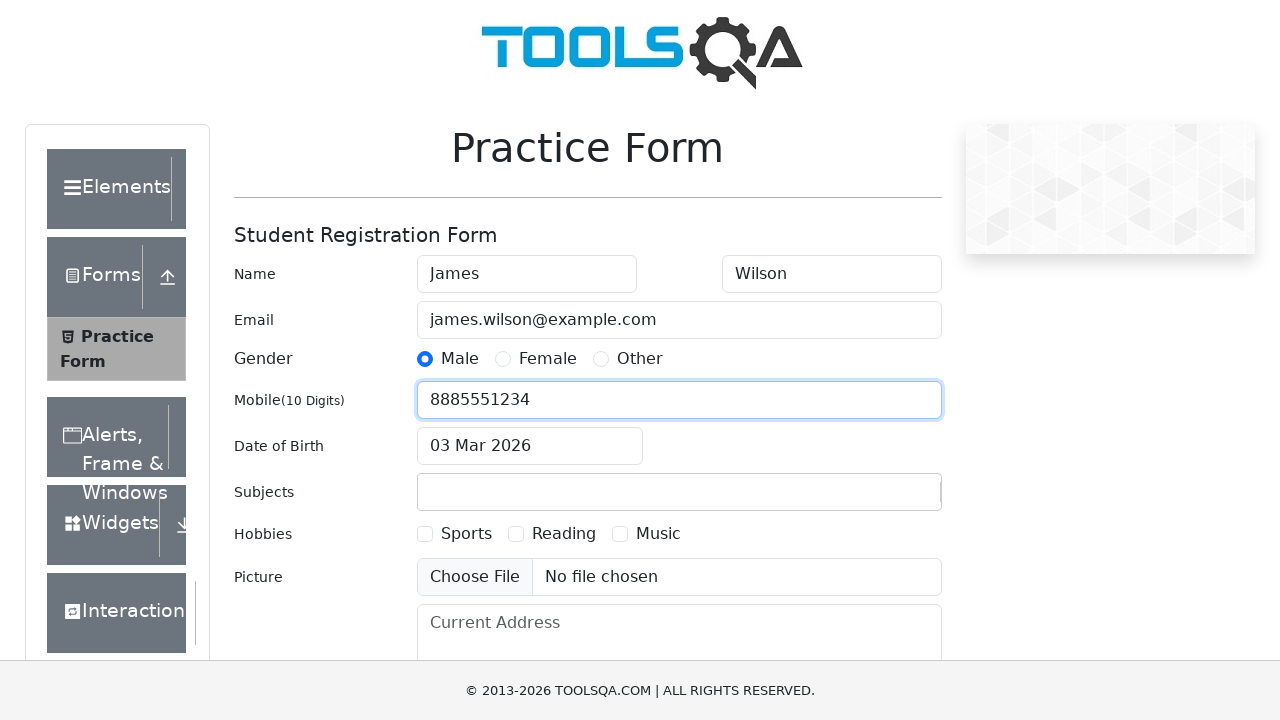

Clicked date of birth input to open datepicker at (530, 446) on #dateOfBirthInput
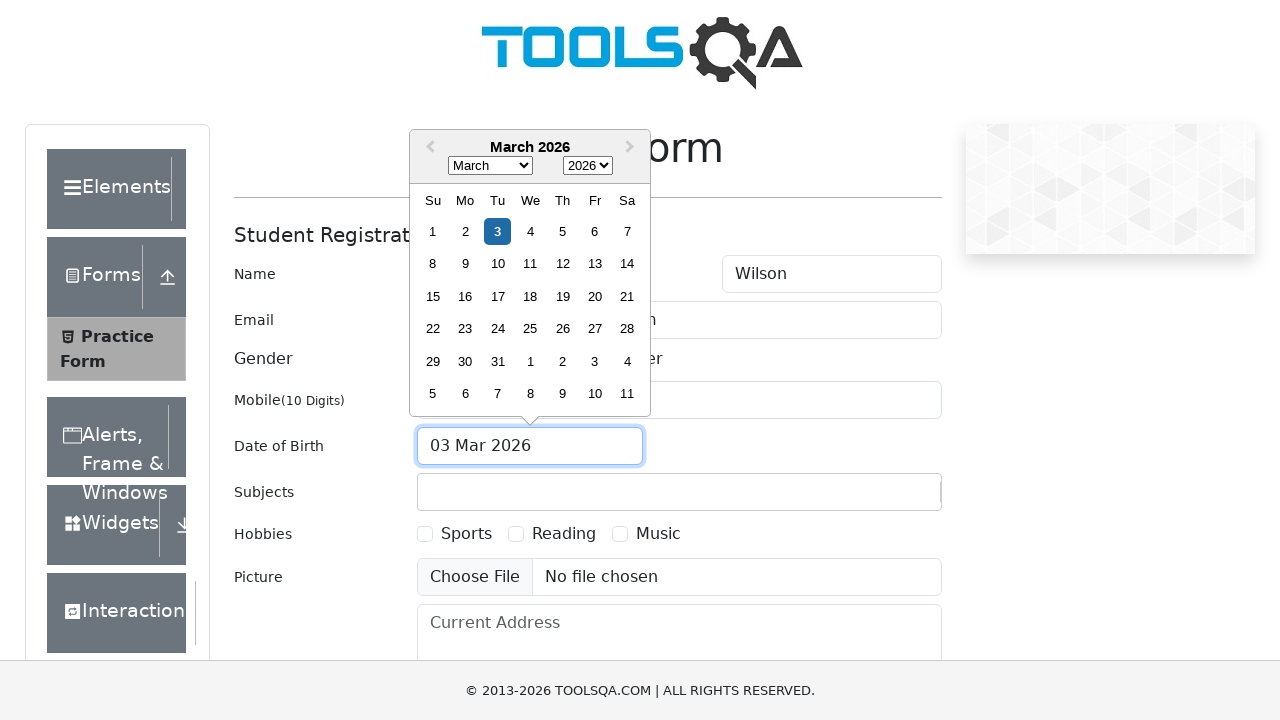

Clicked month dropdown in datepicker at (490, 166) on .react-datepicker__month-select
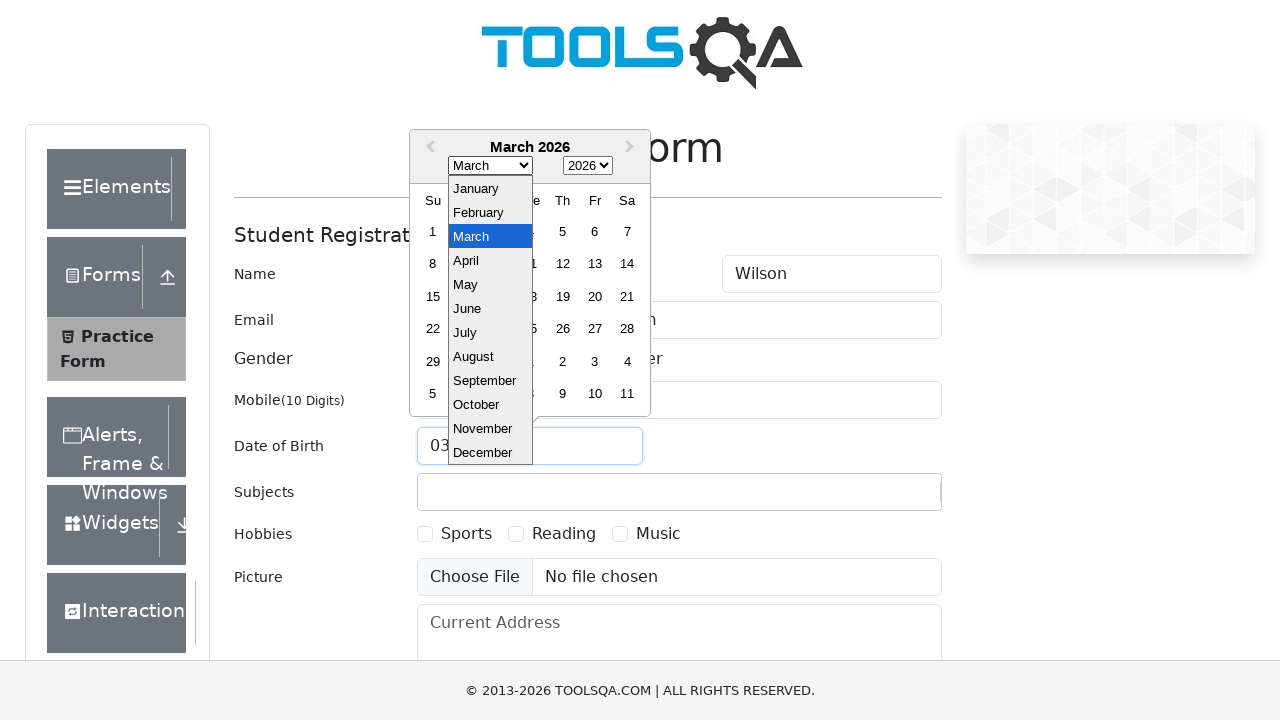

Selected January (month 0) from dropdown on .react-datepicker__month-select
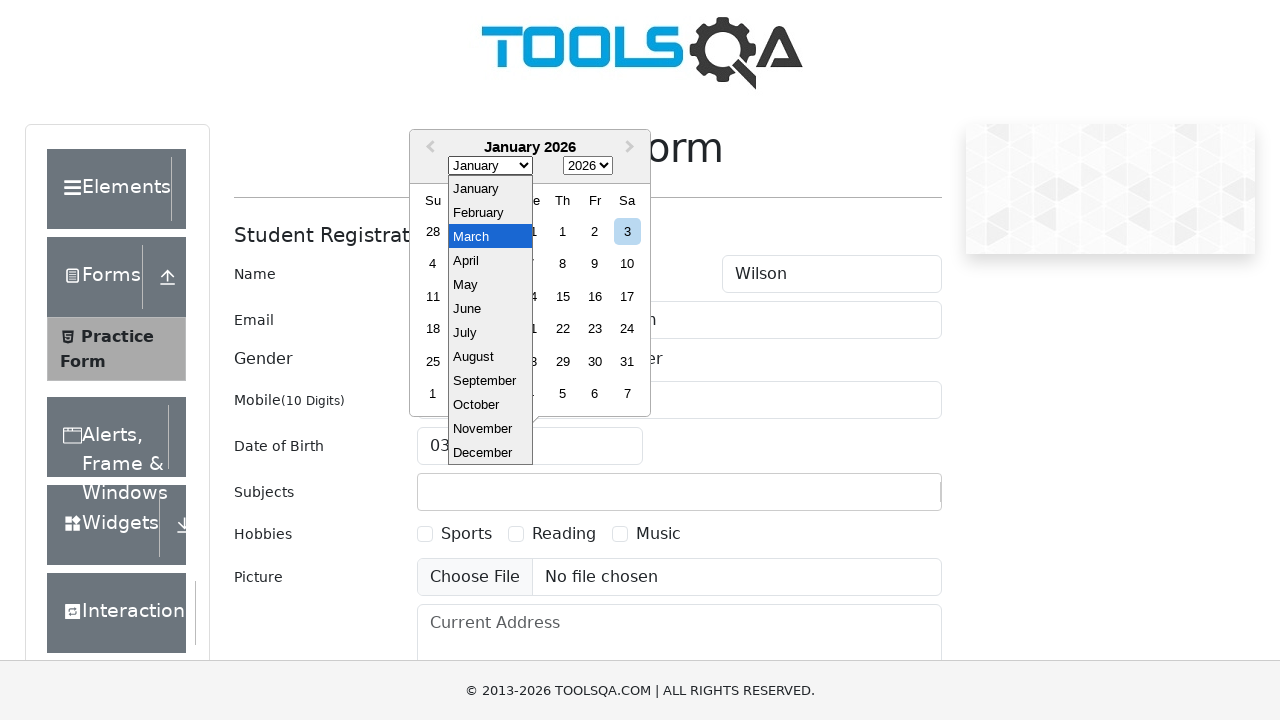

Clicked year dropdown in datepicker at (588, 166) on .react-datepicker__year-select
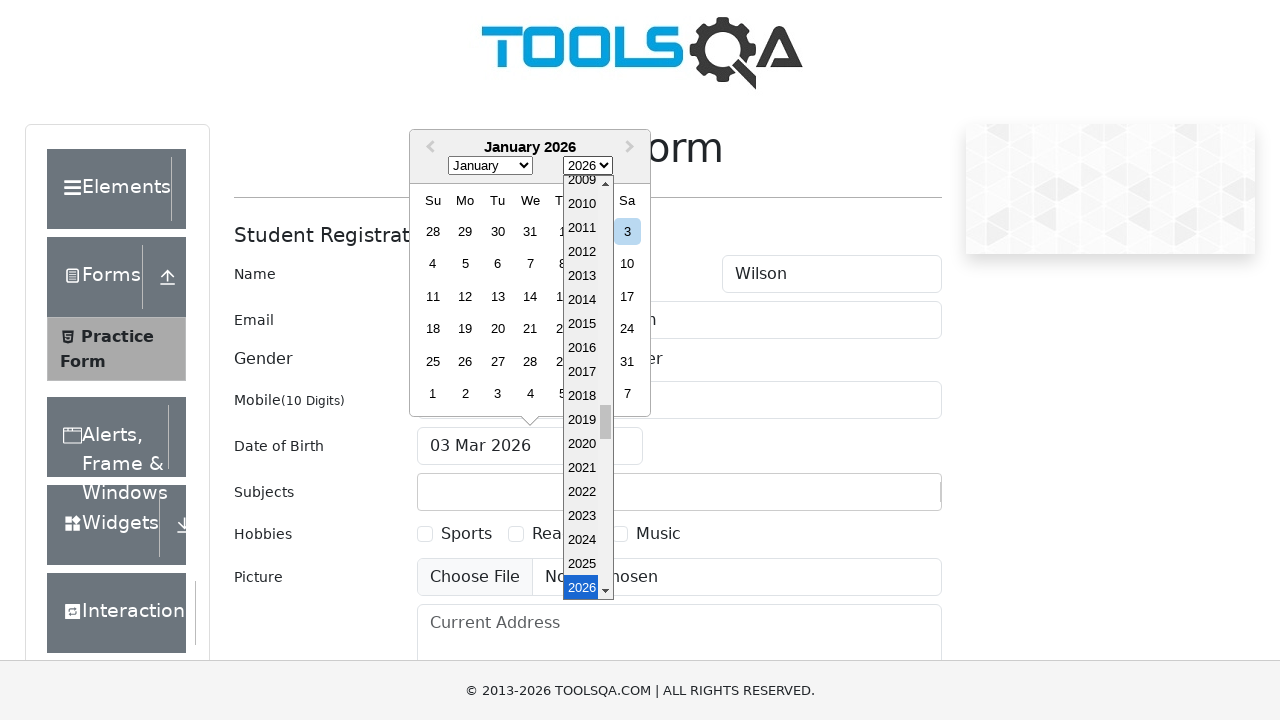

Selected year 1999 from dropdown on .react-datepicker__year-select
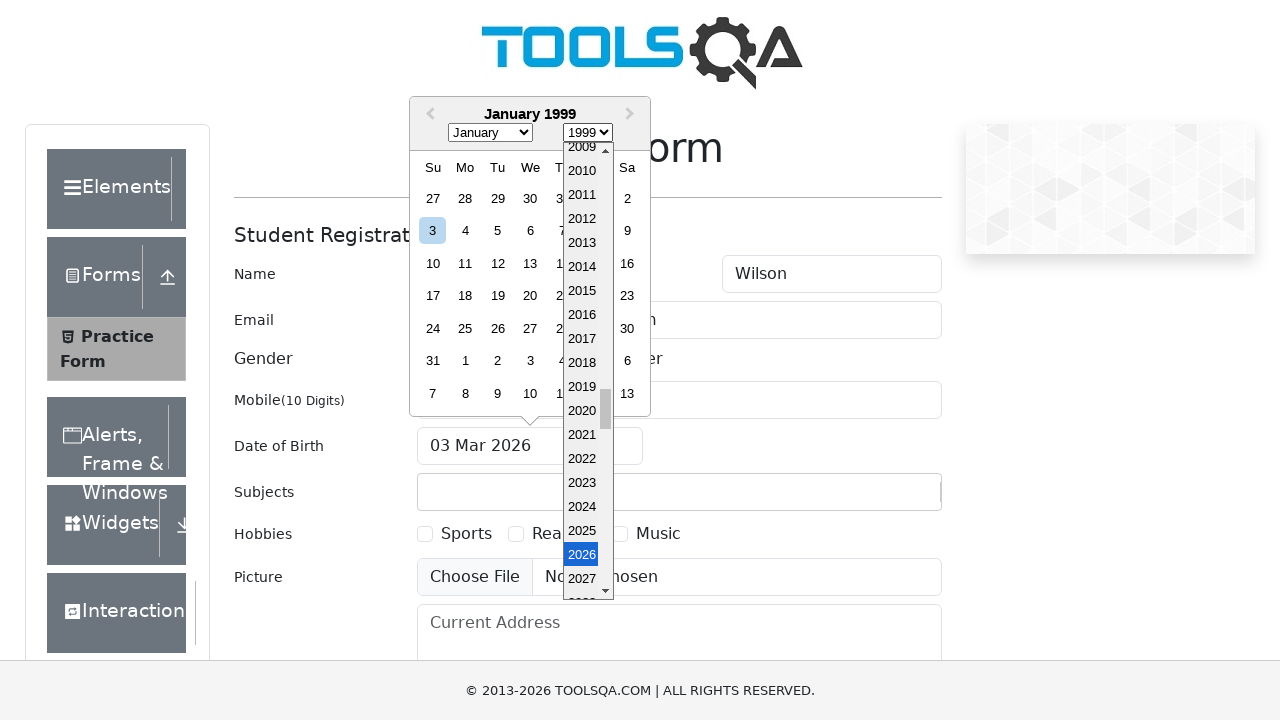

Selected day 1 from datepicker at (595, 198) on .react-datepicker__day--001:not(.react-datepicker__day--outside-month)
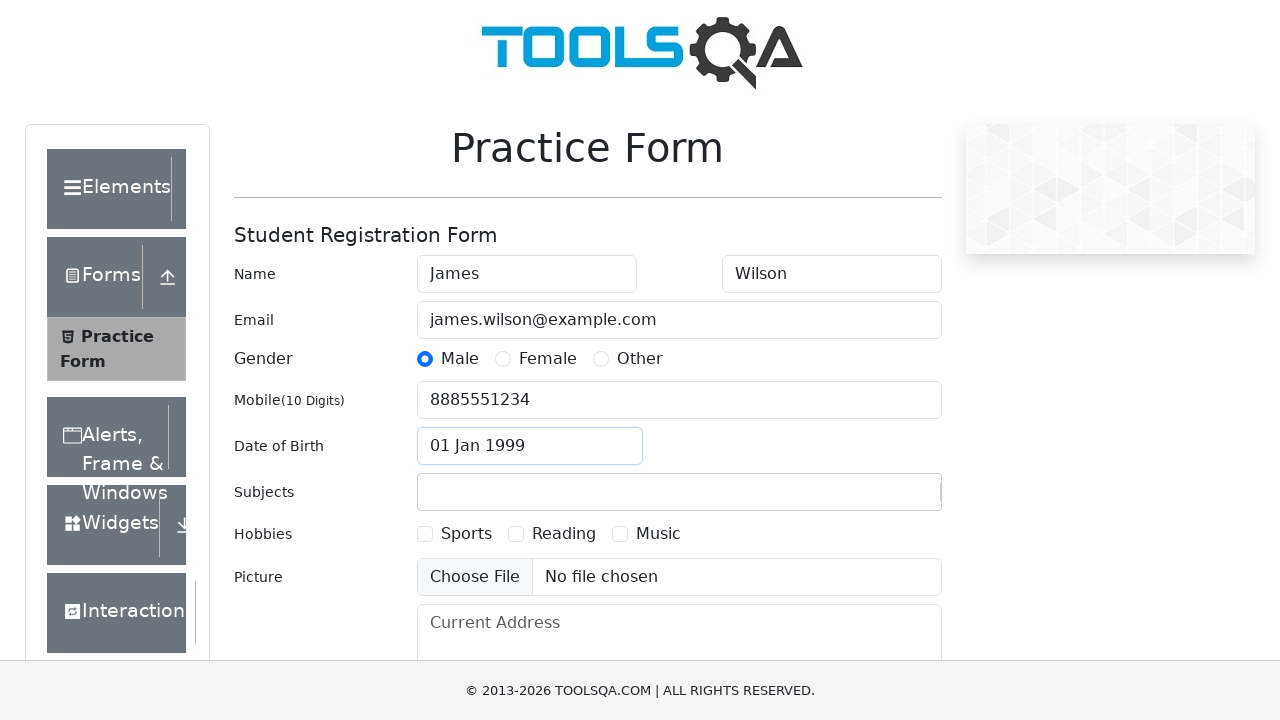

Typed 'Eng' in subjects input field on #subjectsInput
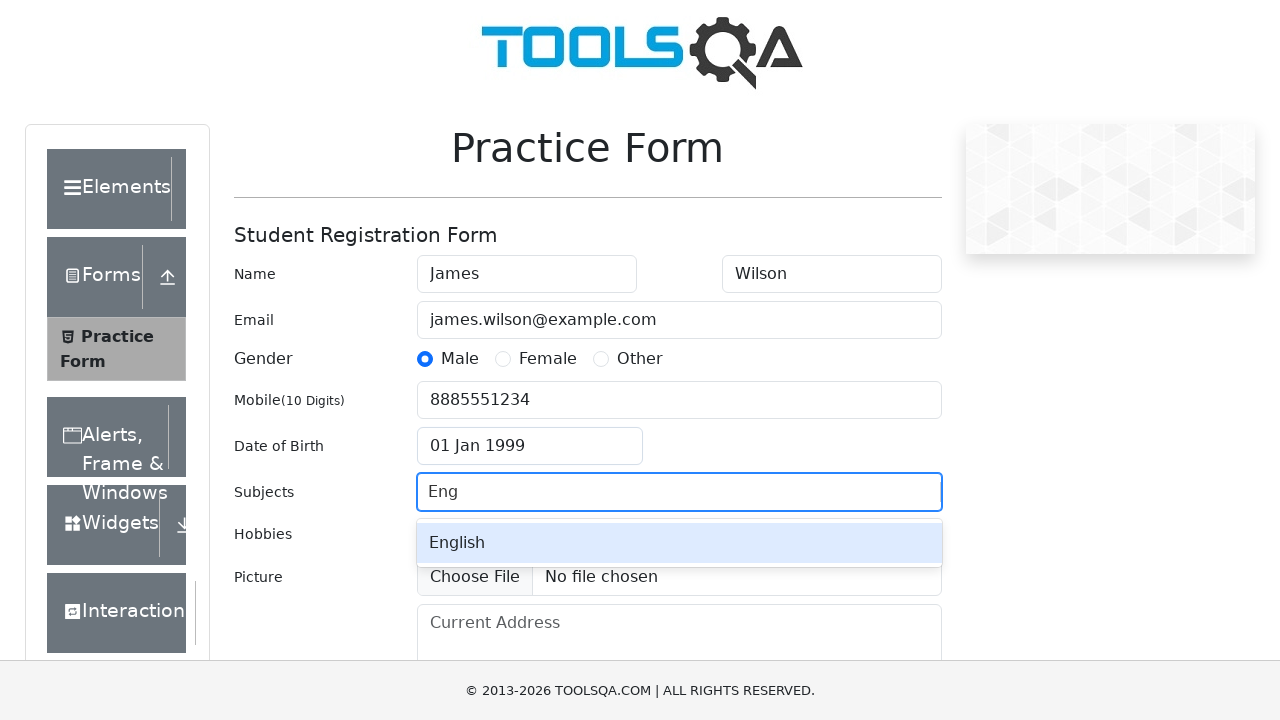

English subject option appeared in dropdown
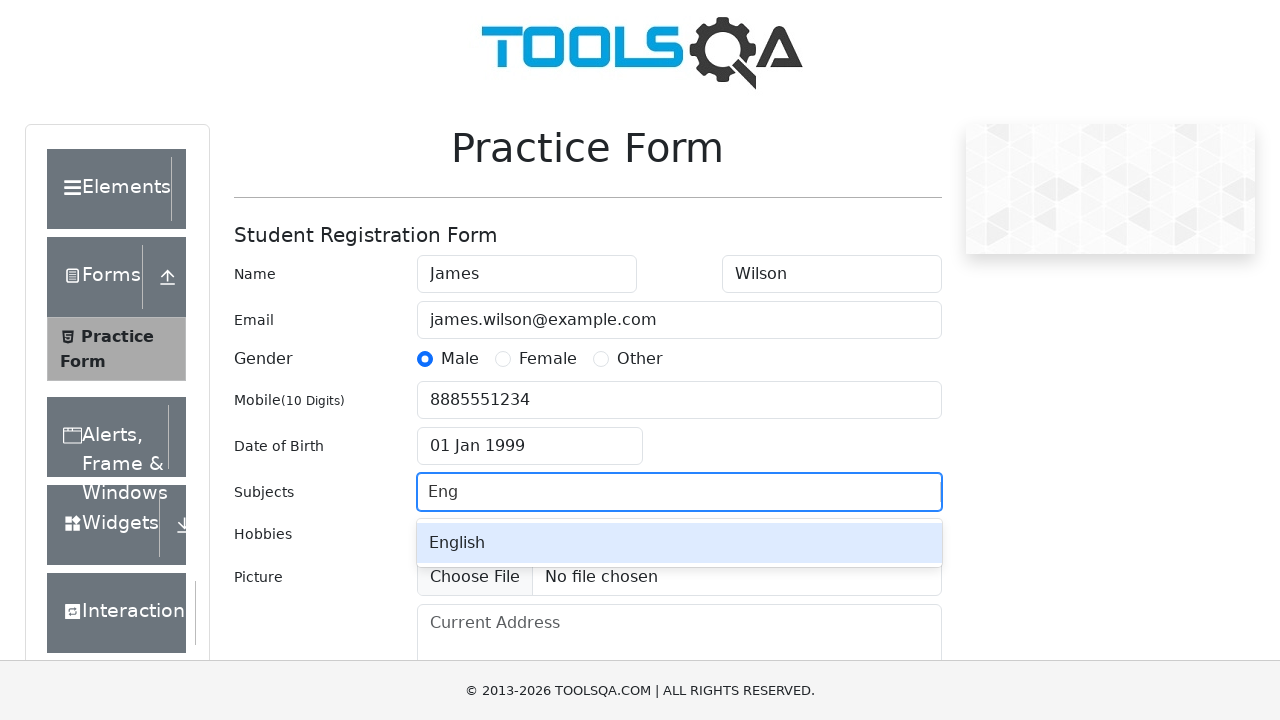

Selected English from subjects dropdown at (679, 543) on div[id*="react-select"]:has-text("English")
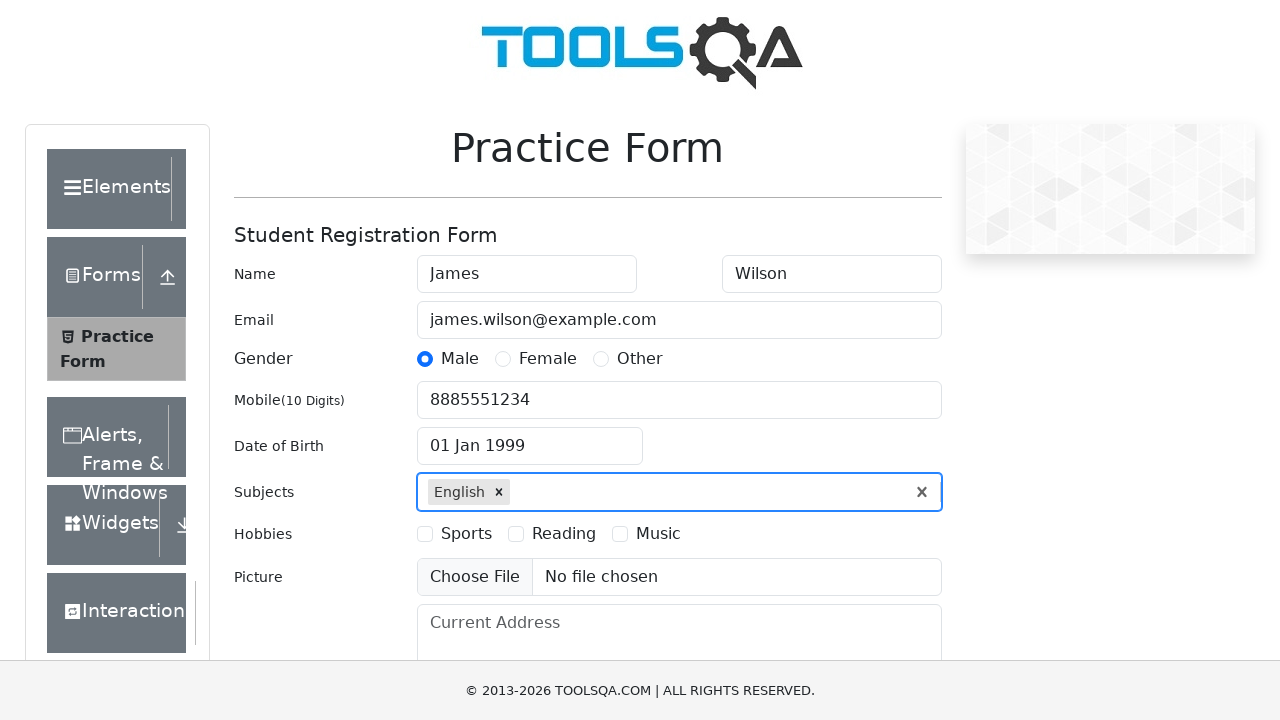

Typed 'Phy' in subjects input field on #subjectsInput
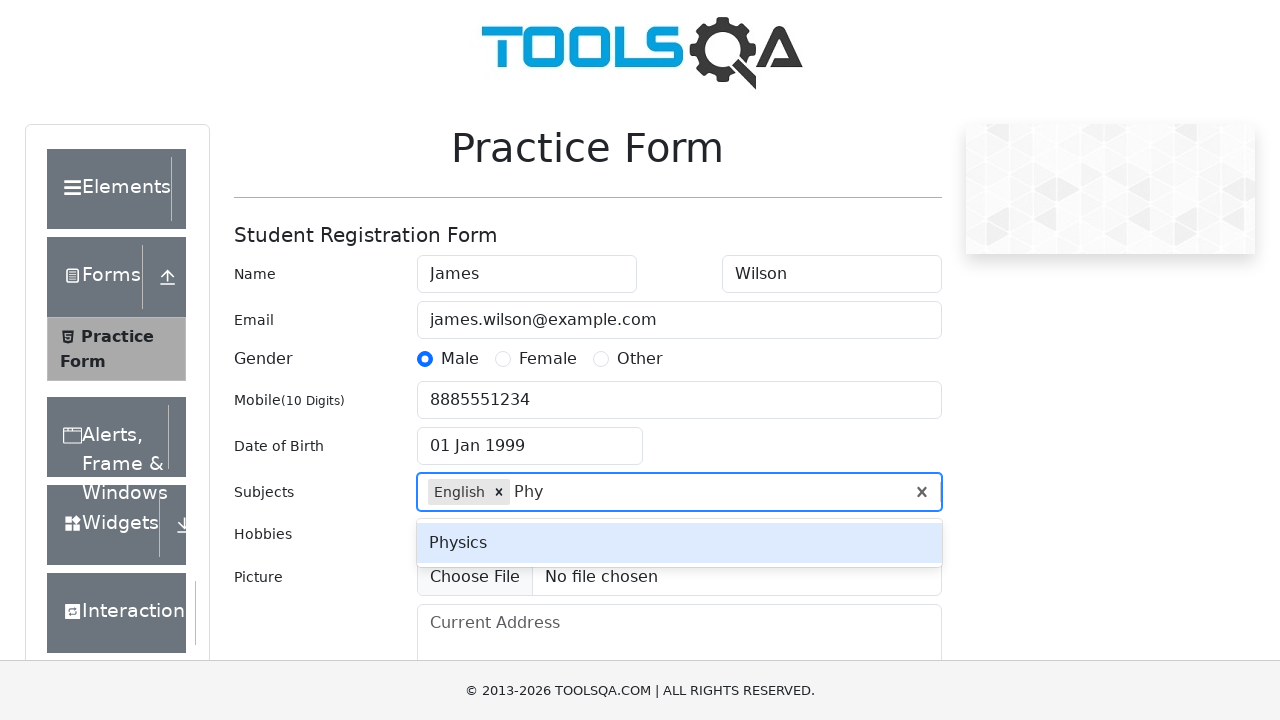

Physics subject option appeared in dropdown
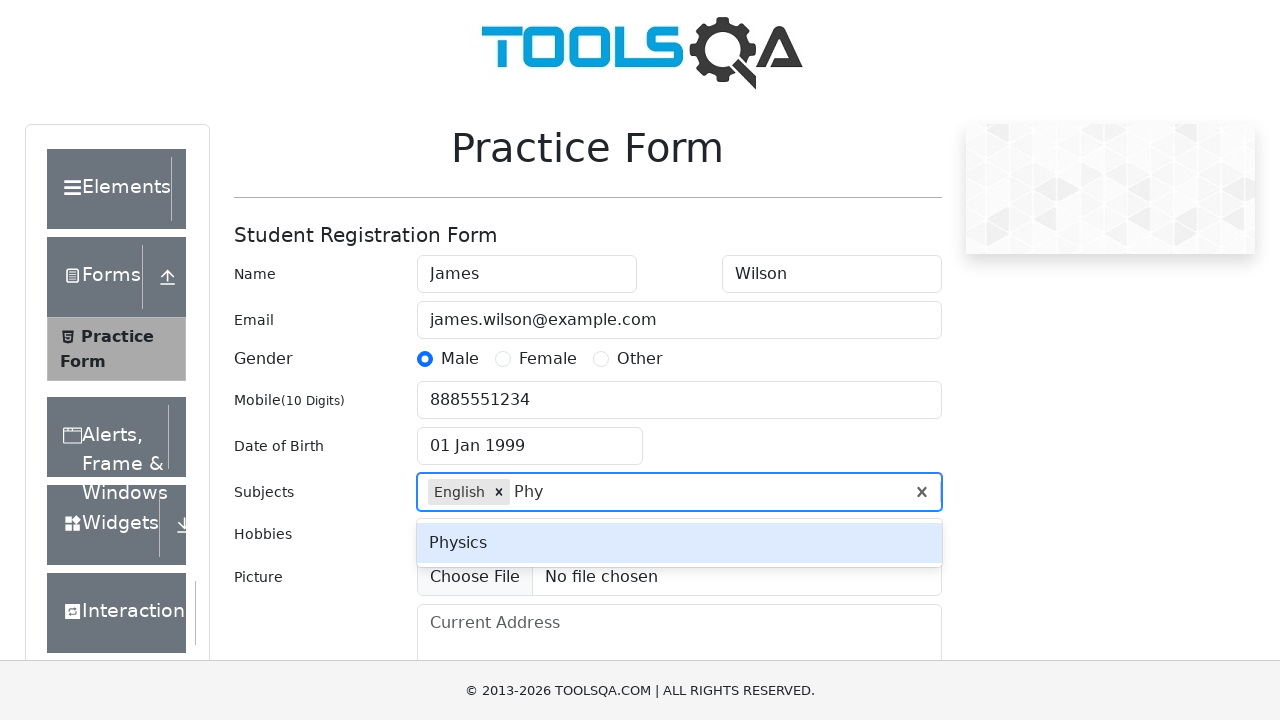

Selected Physics from subjects dropdown at (679, 543) on div[id*="react-select"]:has-text("Physics")
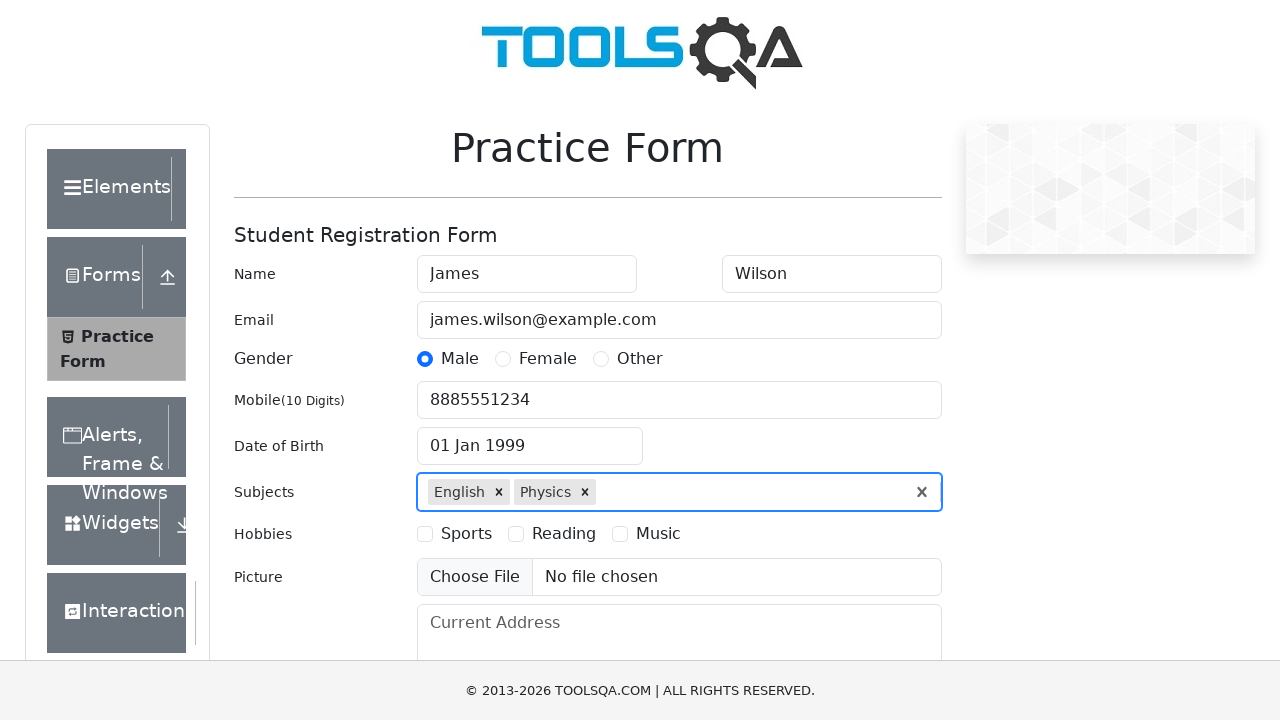

Selected Reading hobby checkbox at (564, 534) on label[for="hobbies-checkbox-2"]
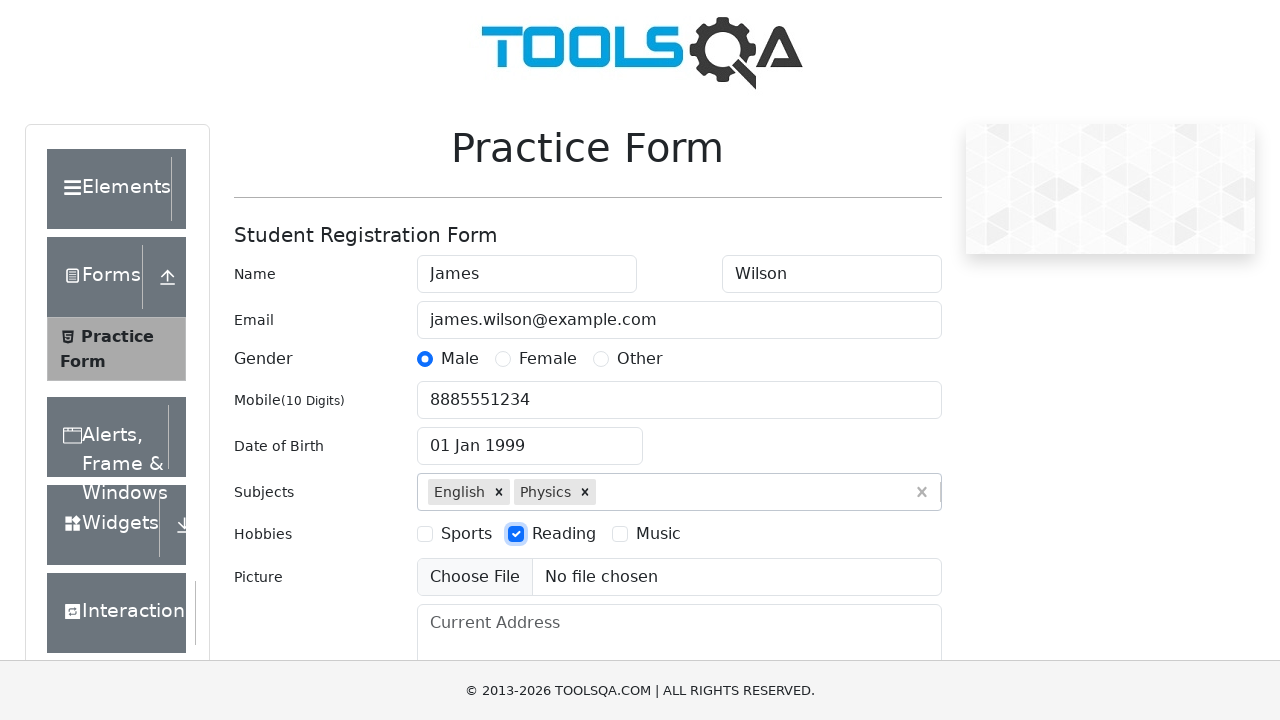

Filled current address field with complete address on #currentAddress
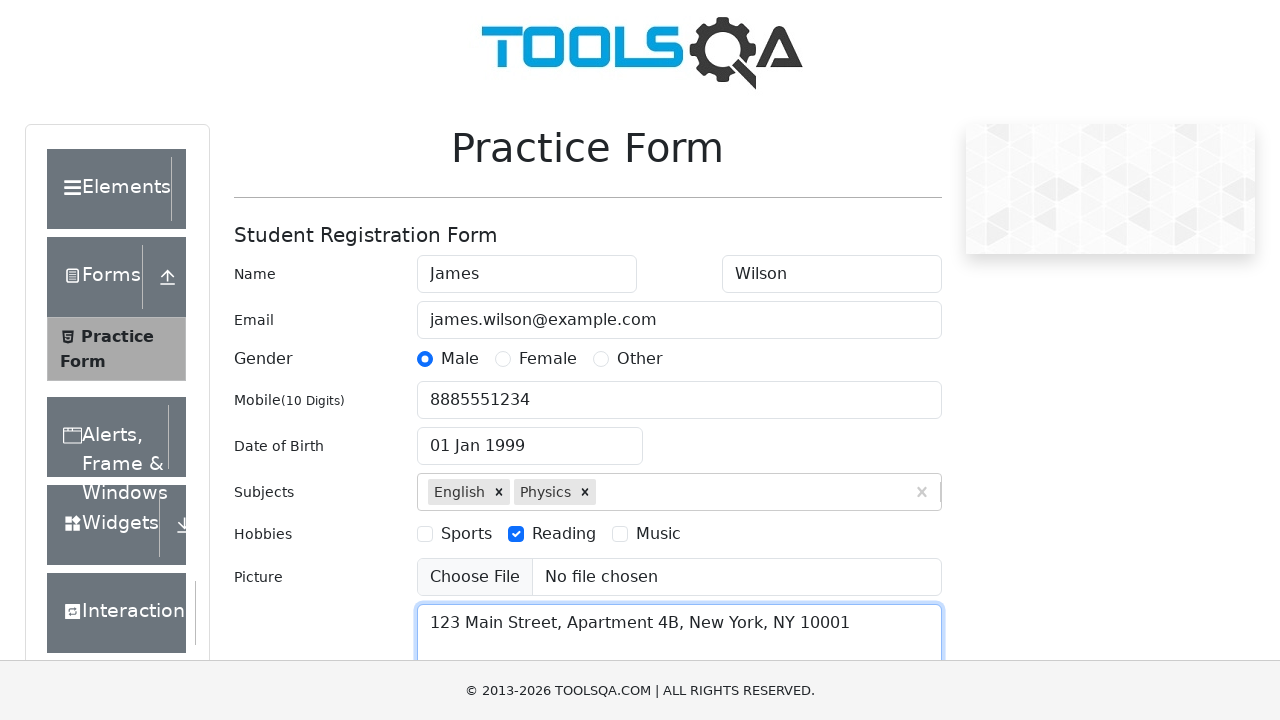

Typed 'NCR' in state input field on #react-select-3-input
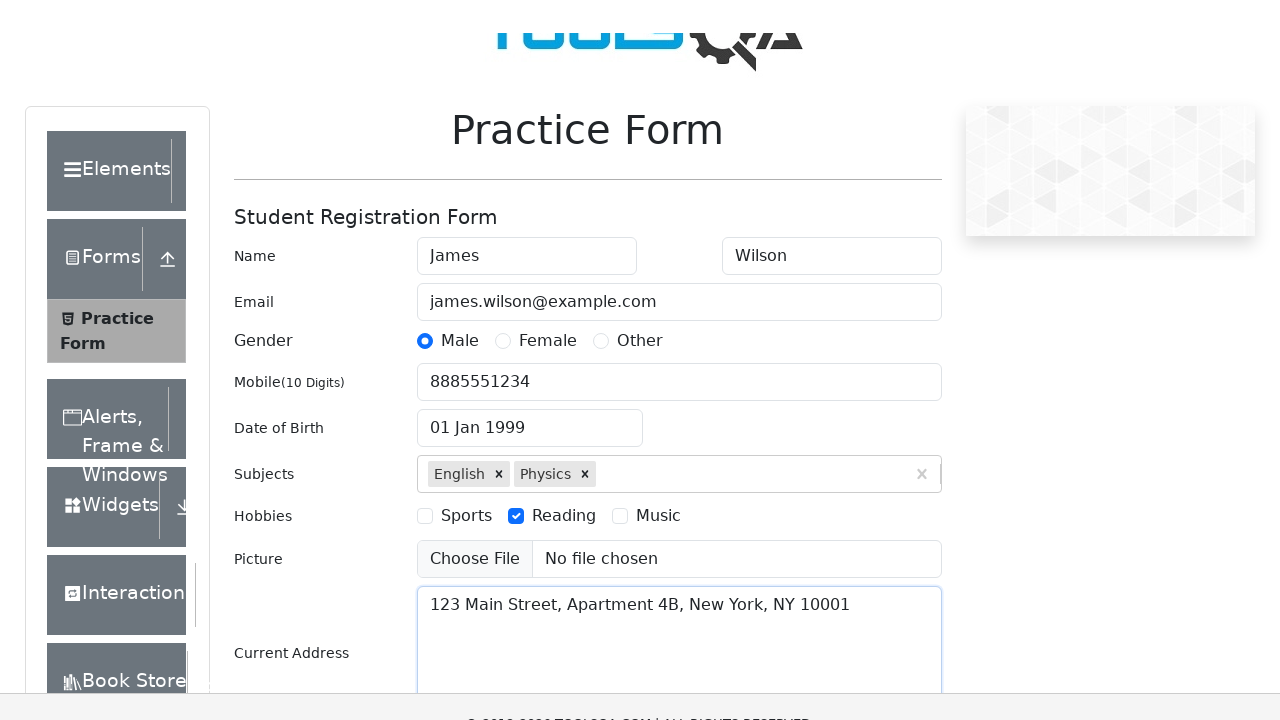

NCR state option appeared in dropdown
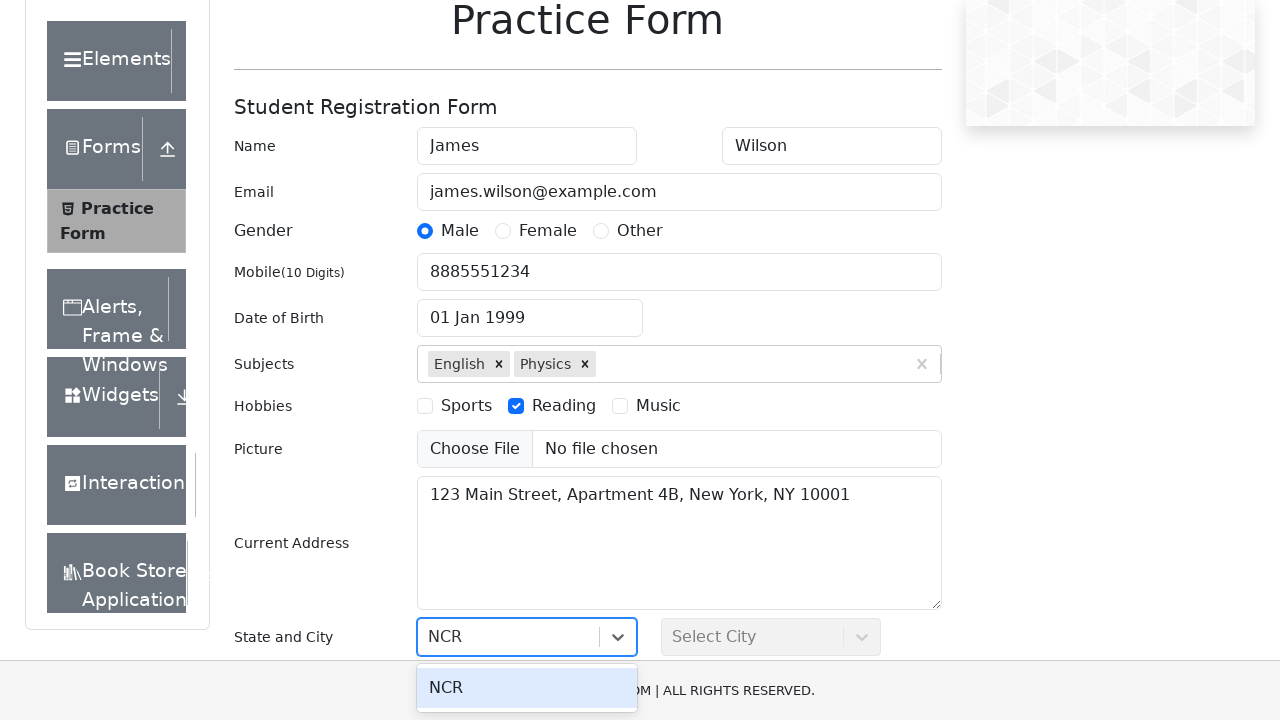

Selected NCR from state dropdown at (527, 688) on div[id*="react-select-3-option"]:has-text("NCR")
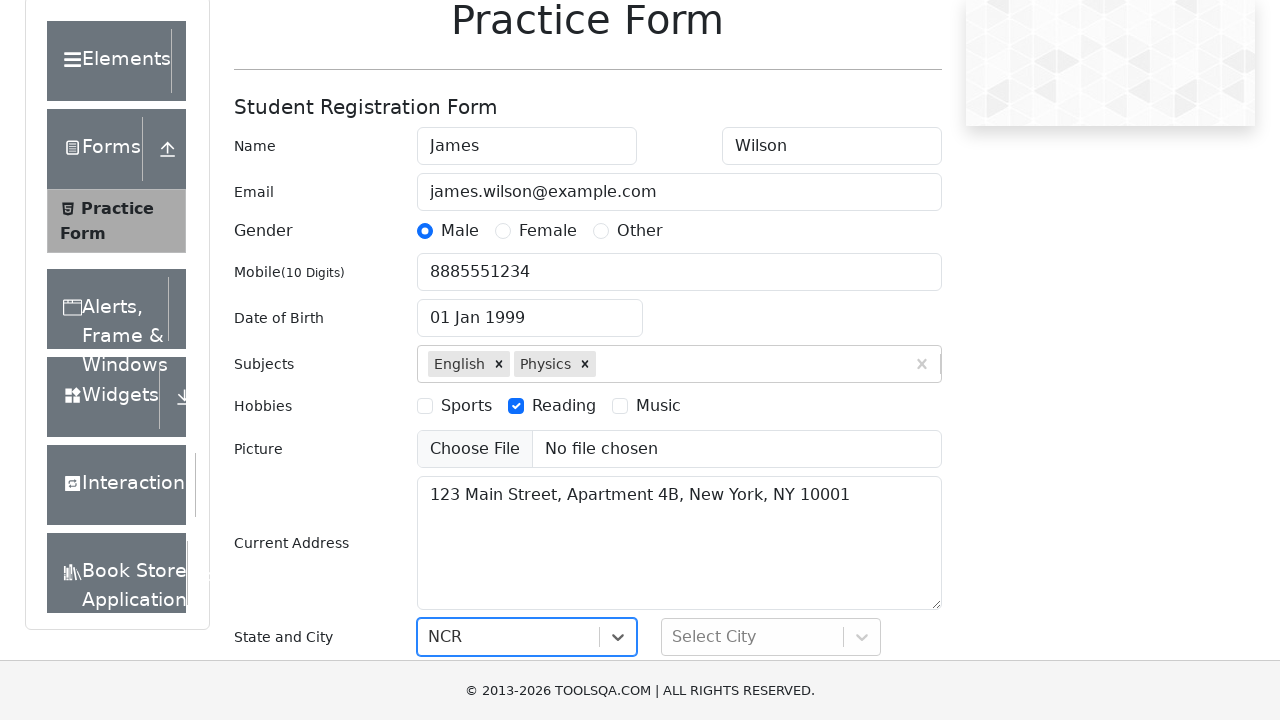

Clicked city dropdown at (771, 637) on #city
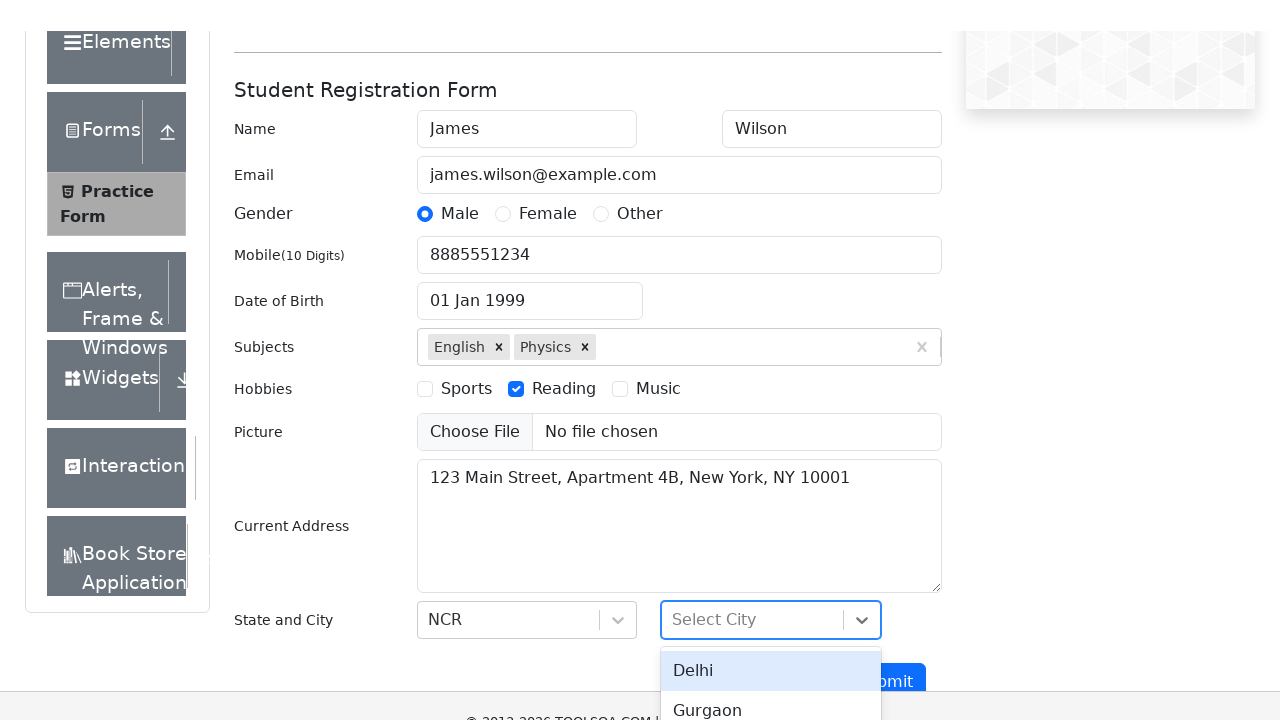

City options loaded in dropdown
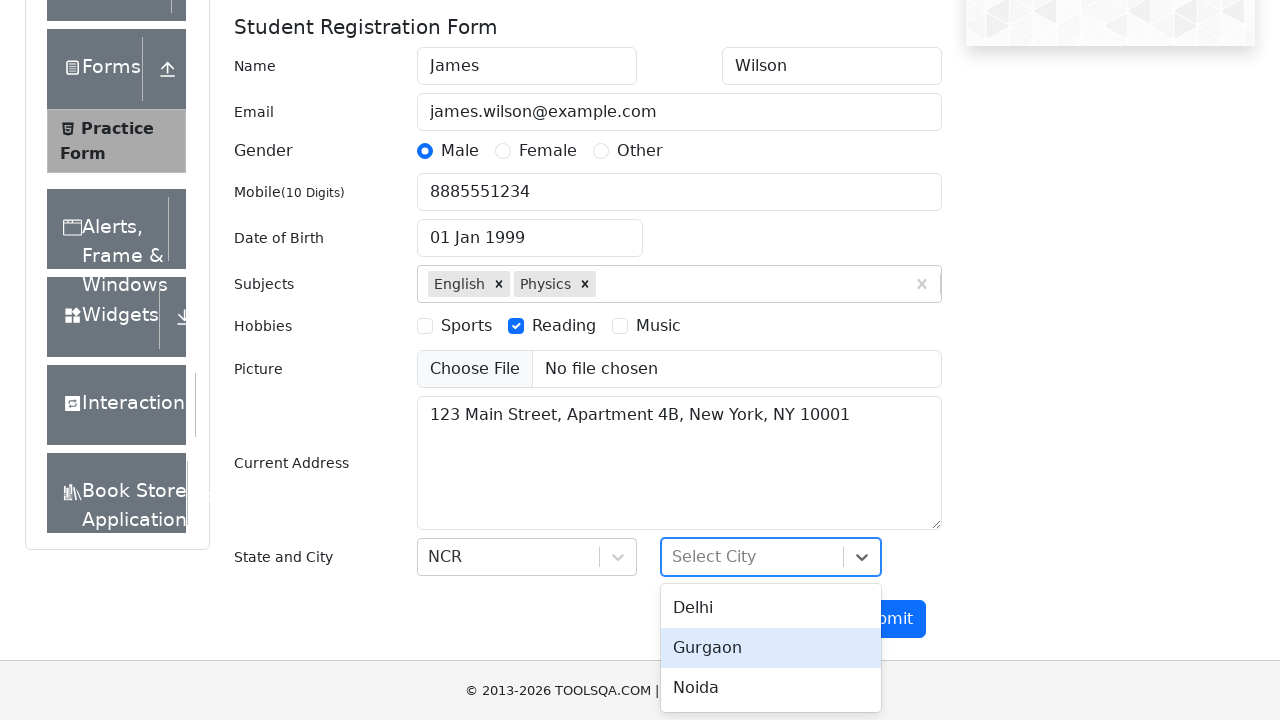

Selected city option from dropdown at (771, 648) on #react-select-4-option-1
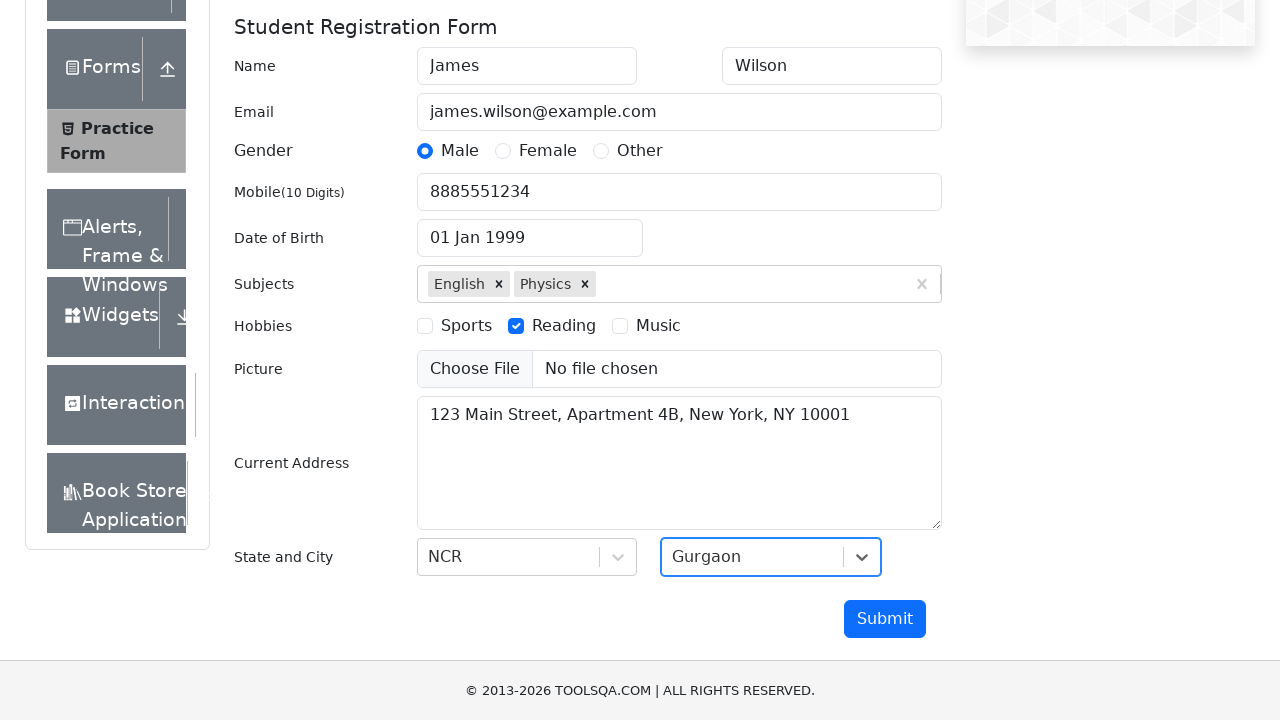

Clicked submit button to submit the form at (885, 619) on #submit
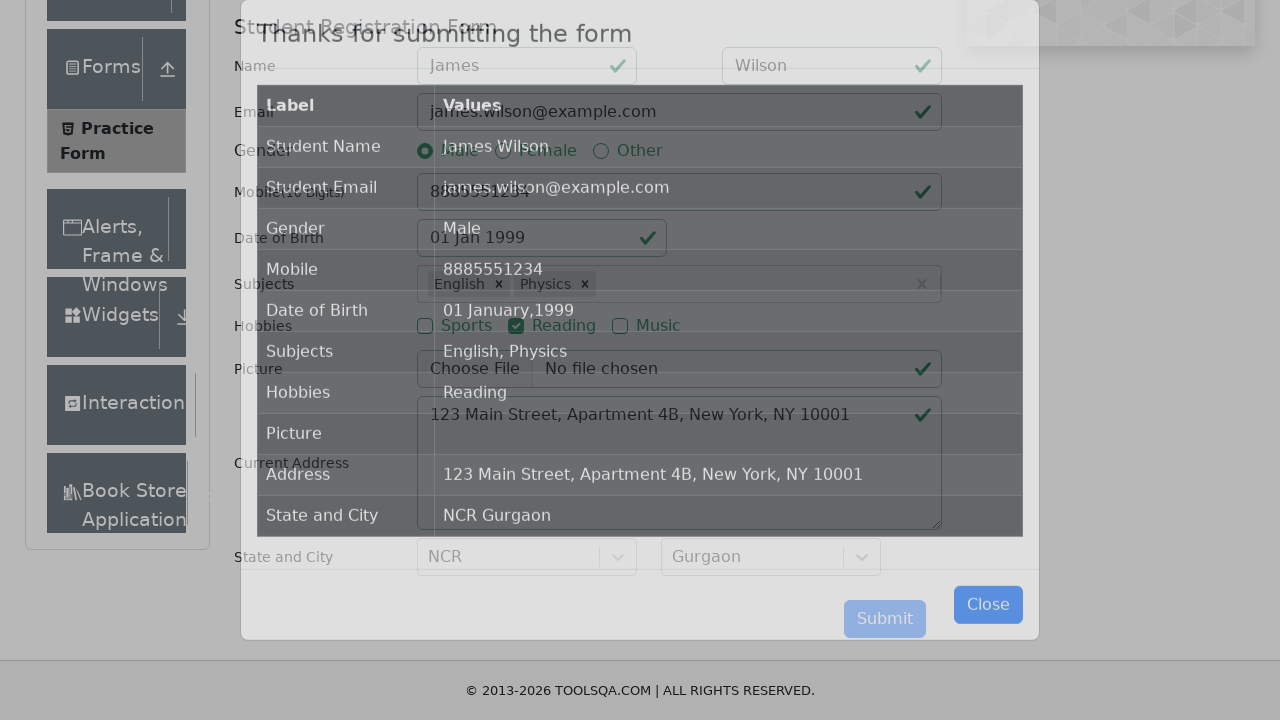

Confirmation table appeared after form submission
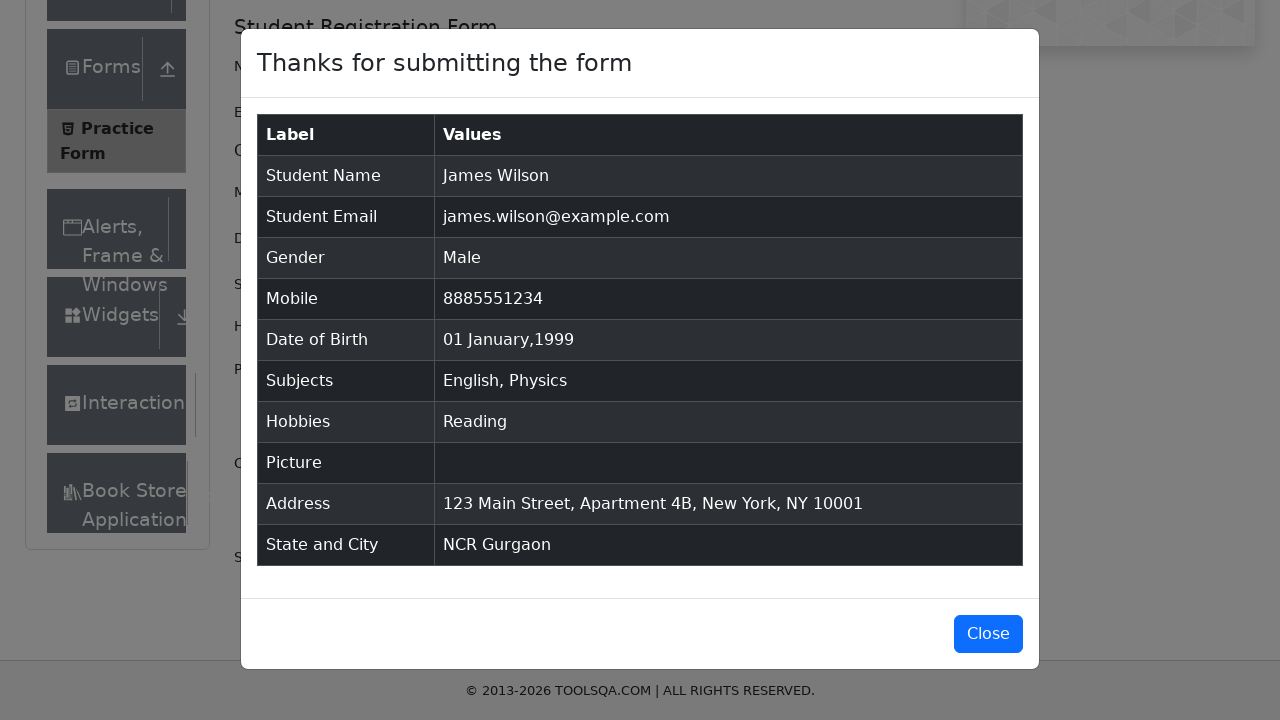

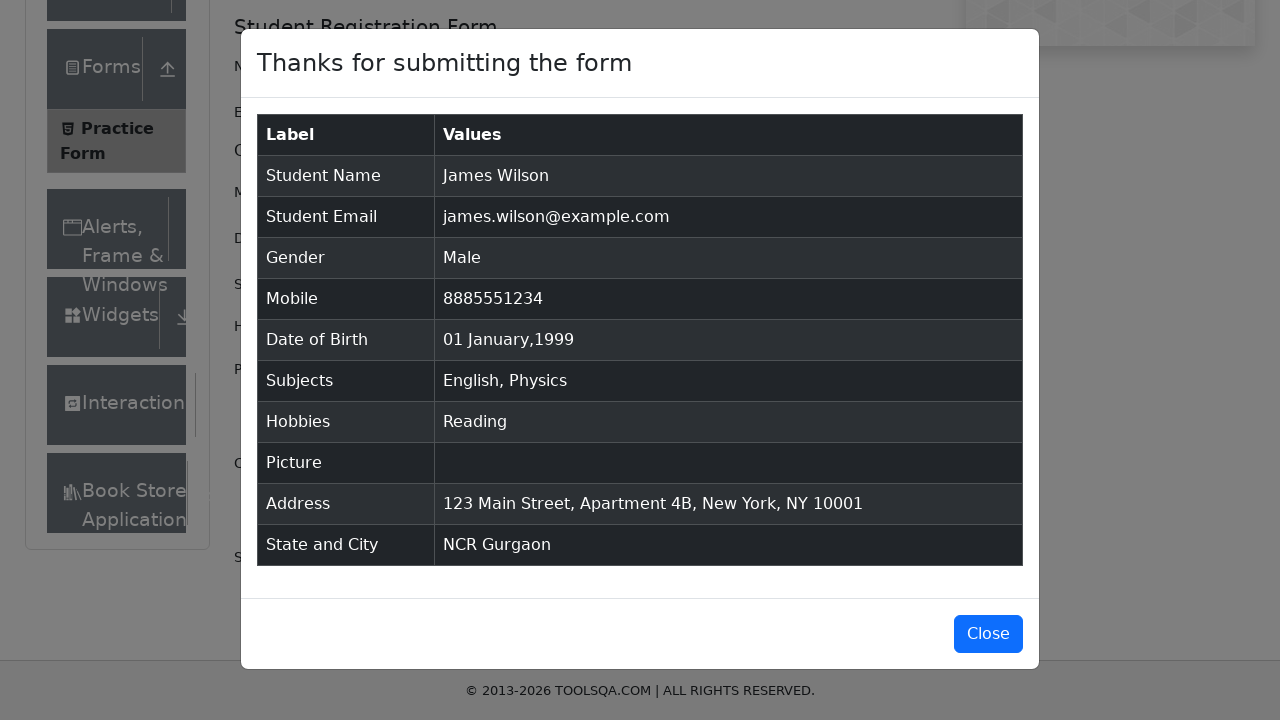